Tests nested iframe handling by navigating through multiple iframe levels and filling a text input field

Starting URL: https://demo.automationtesting.in/Frames.html

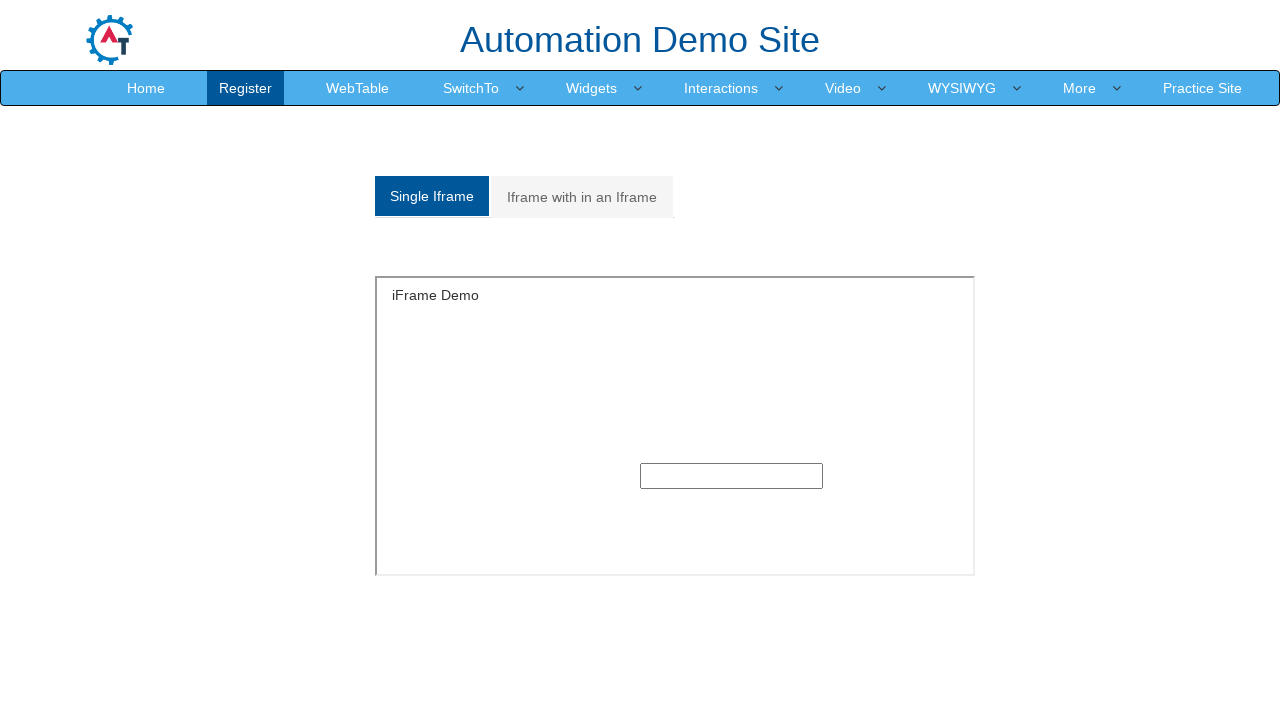

Clicked on 'Iframe with in an Iframe' tab at (582, 197) on xpath=//a[normalize-space()='Iframe with in an Iframe']
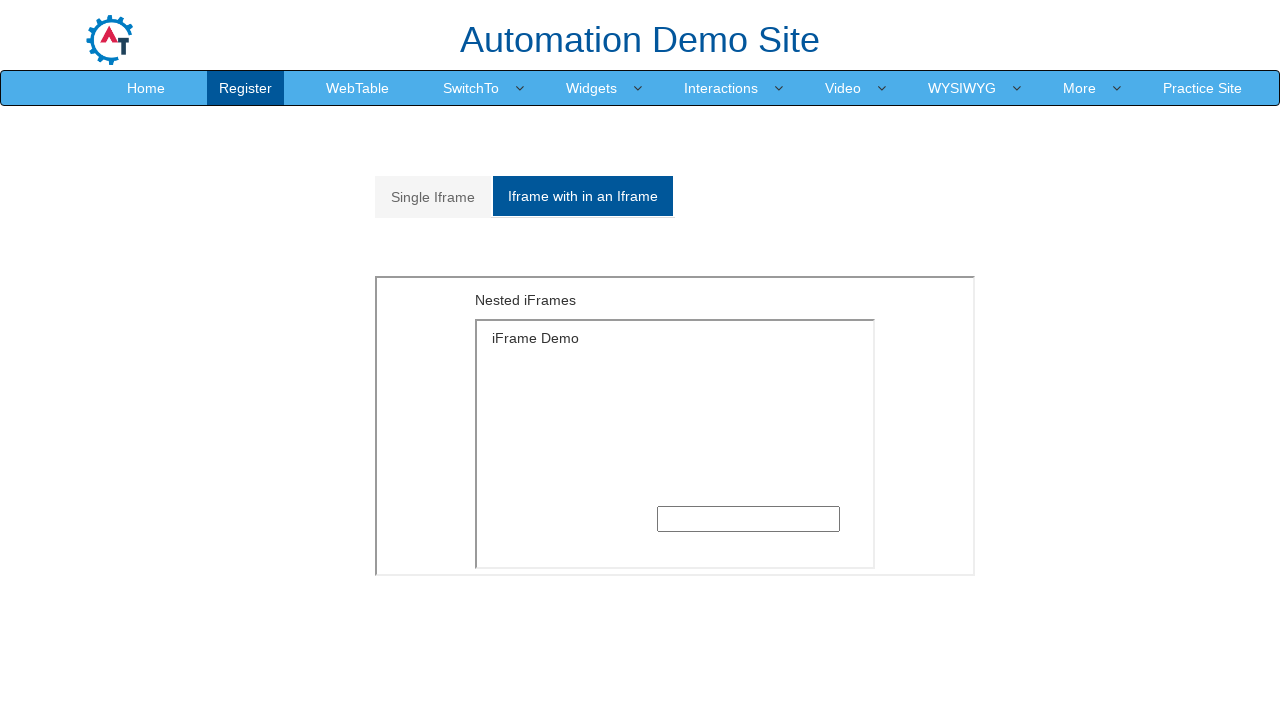

Located outer iframe with src='MultipleFrames.html'
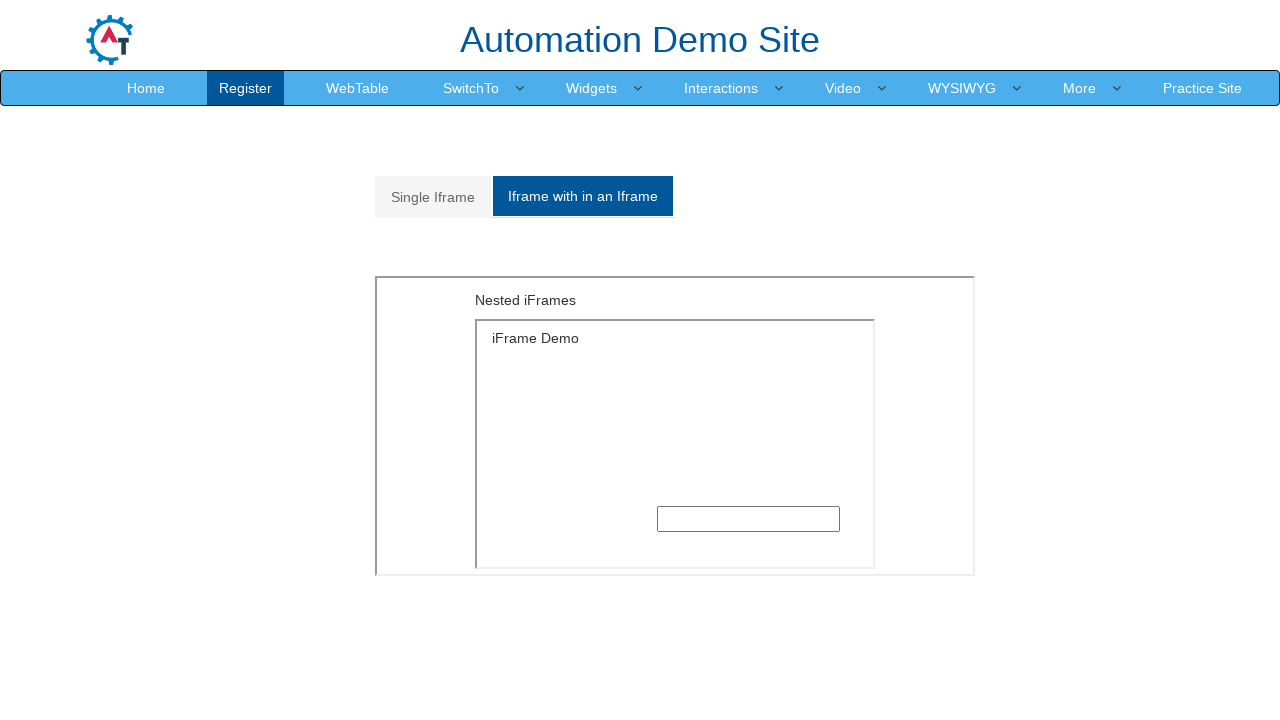

Located inner iframe with src='SingleFrame.html' within outer iframe
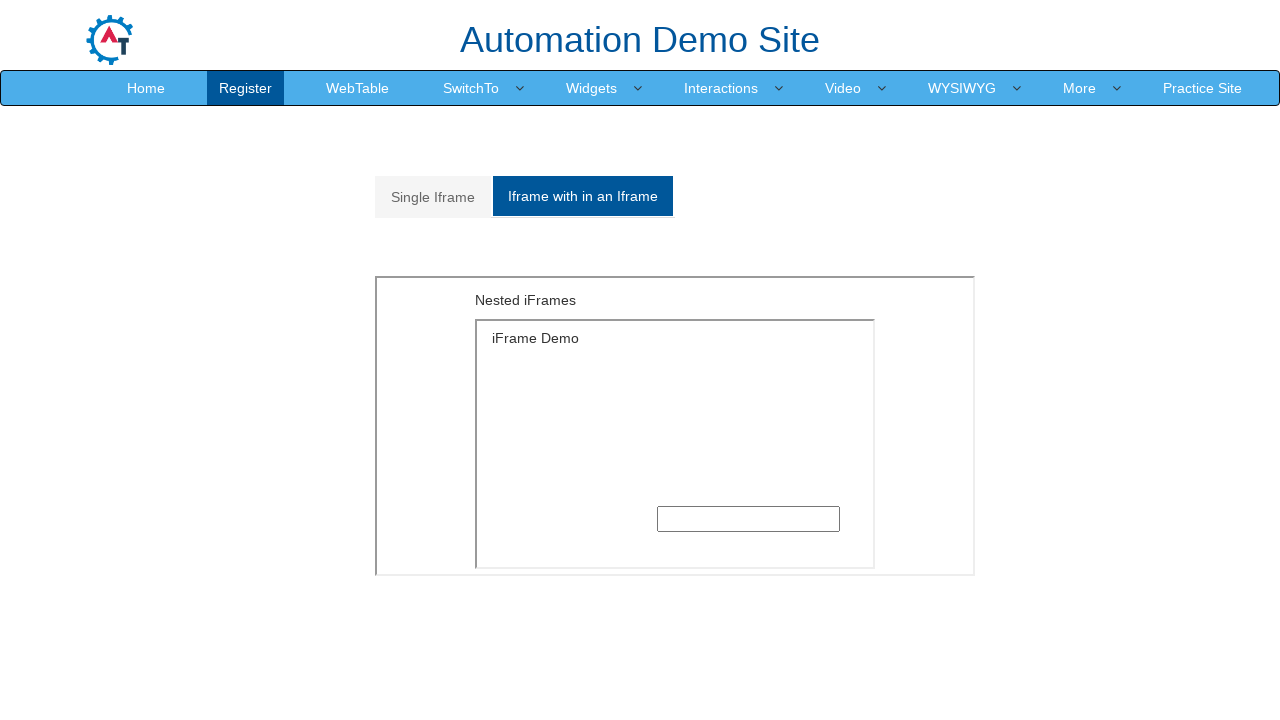

Filled text input field with 'groot' in nested iframe on xpath=//iframe[@src='MultipleFrames.html'] >> internal:control=enter-frame >> if
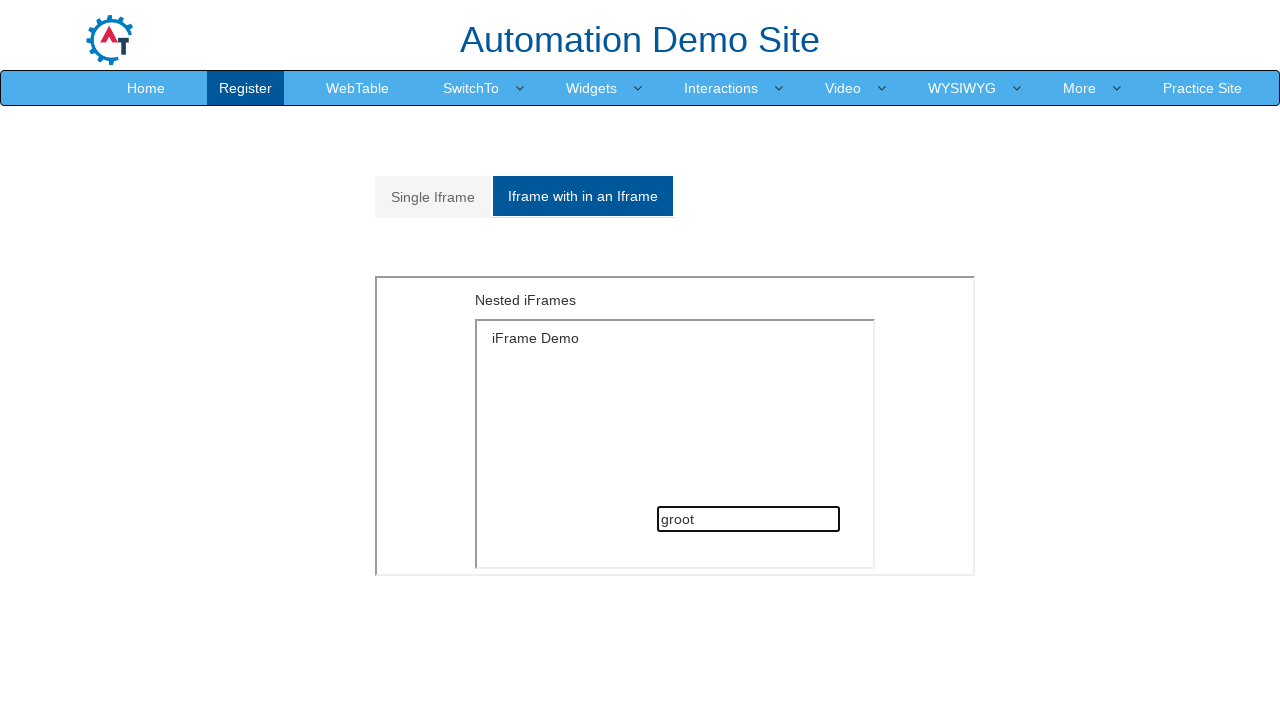

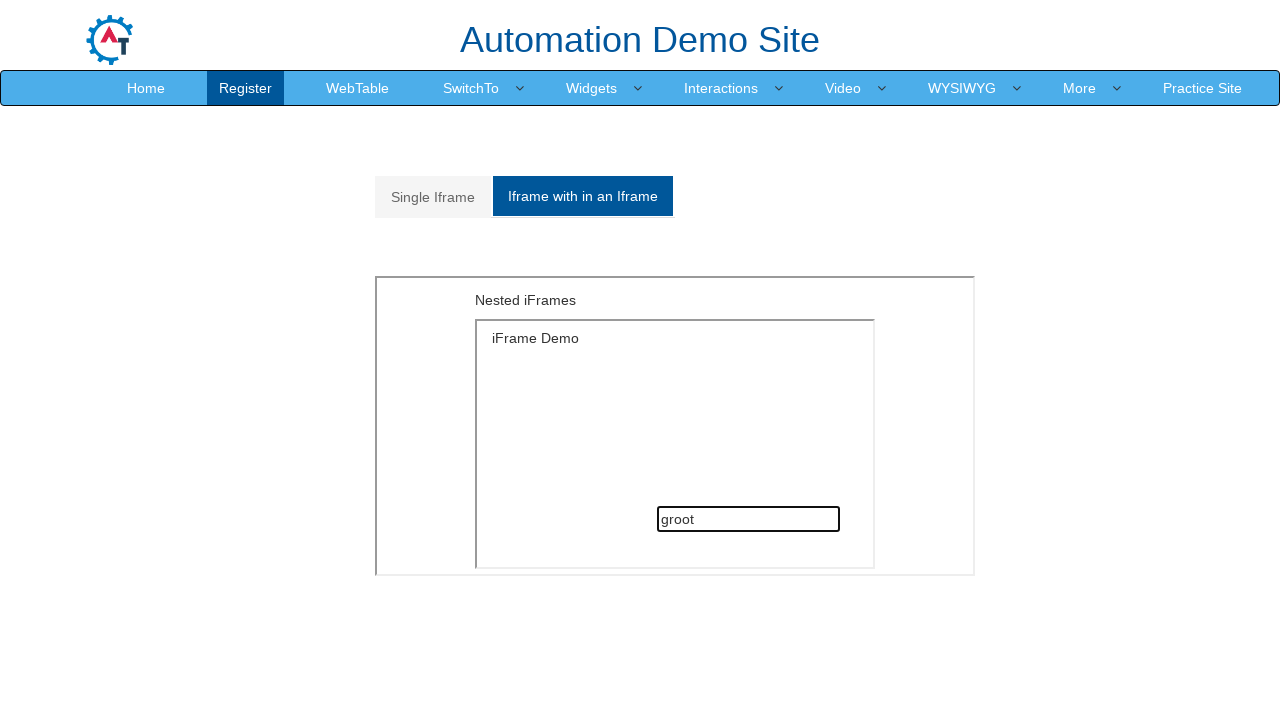